Tests the horizontal slider functionality by clicking on the slider, using arrow keys to adjust the value, and then using drag-and-drop to move the slider handle.

Starting URL: https://the-internet.herokuapp.com/

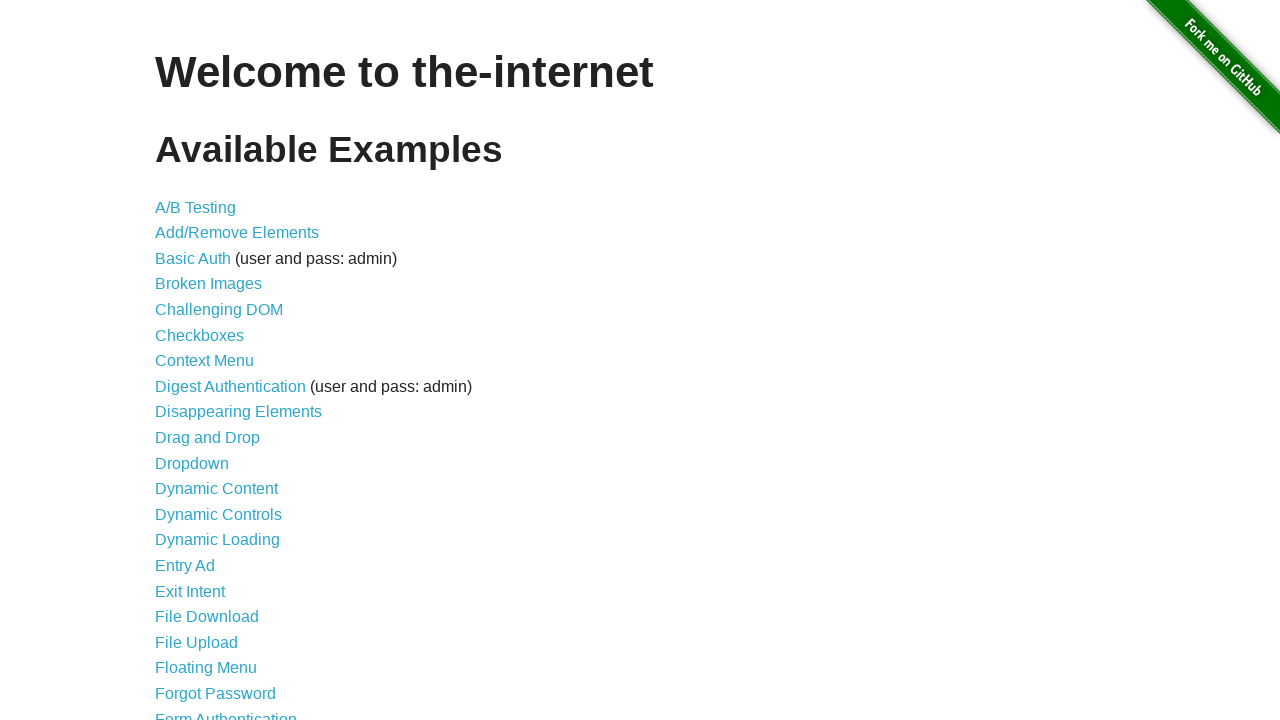

Clicked on Horizontal Slider link at (214, 361) on a:has-text('Horizontal Slider')
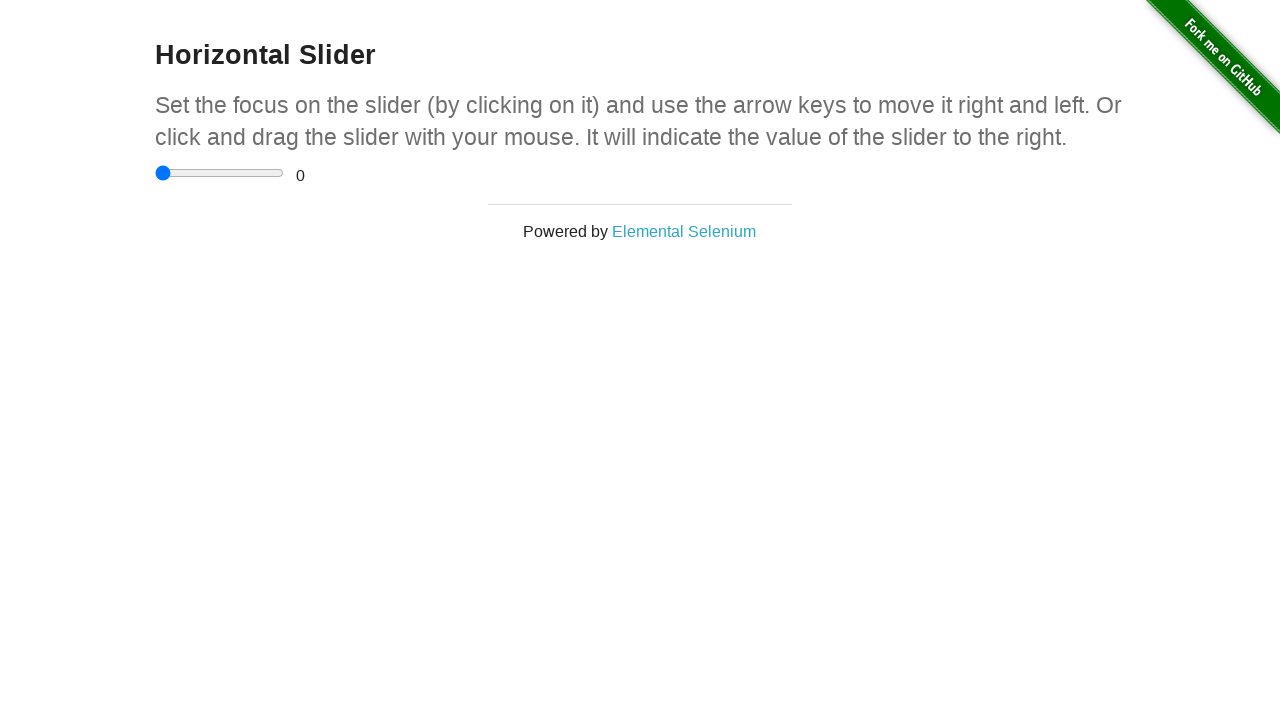

Horizontal Slider page loaded with slider element visible
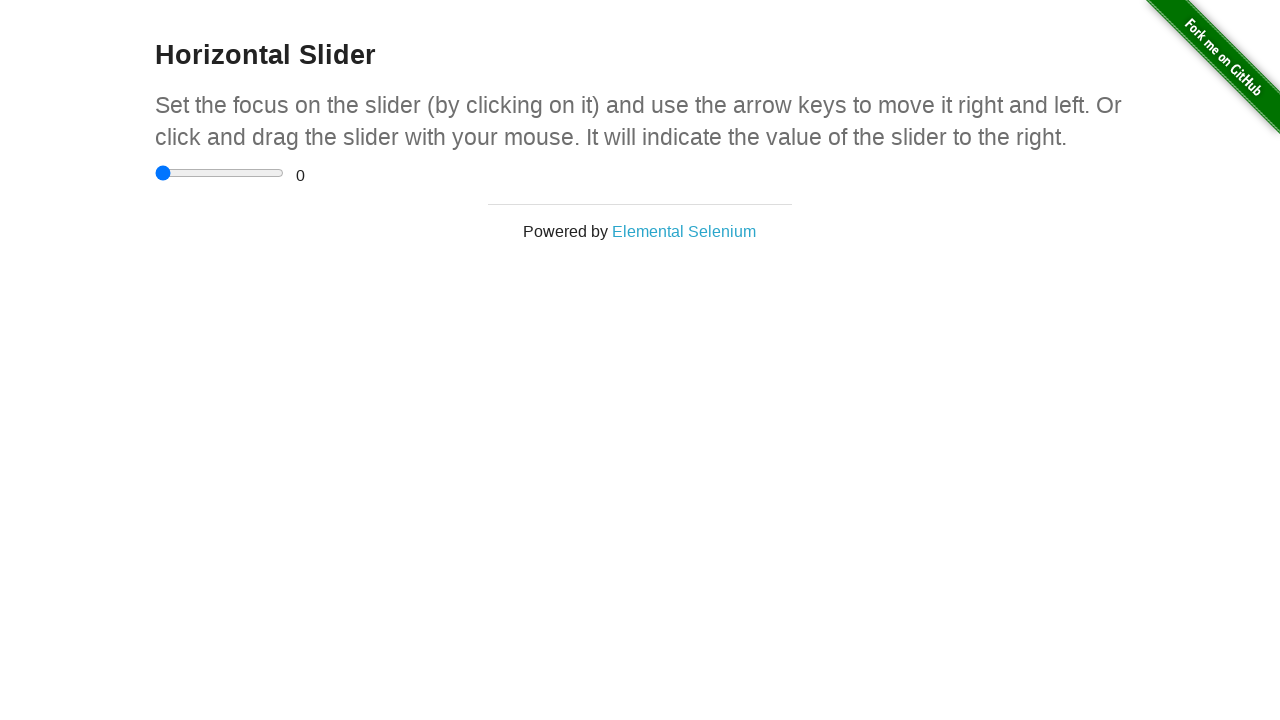

Clicked on the slider input element at (220, 173) on input[type='range']
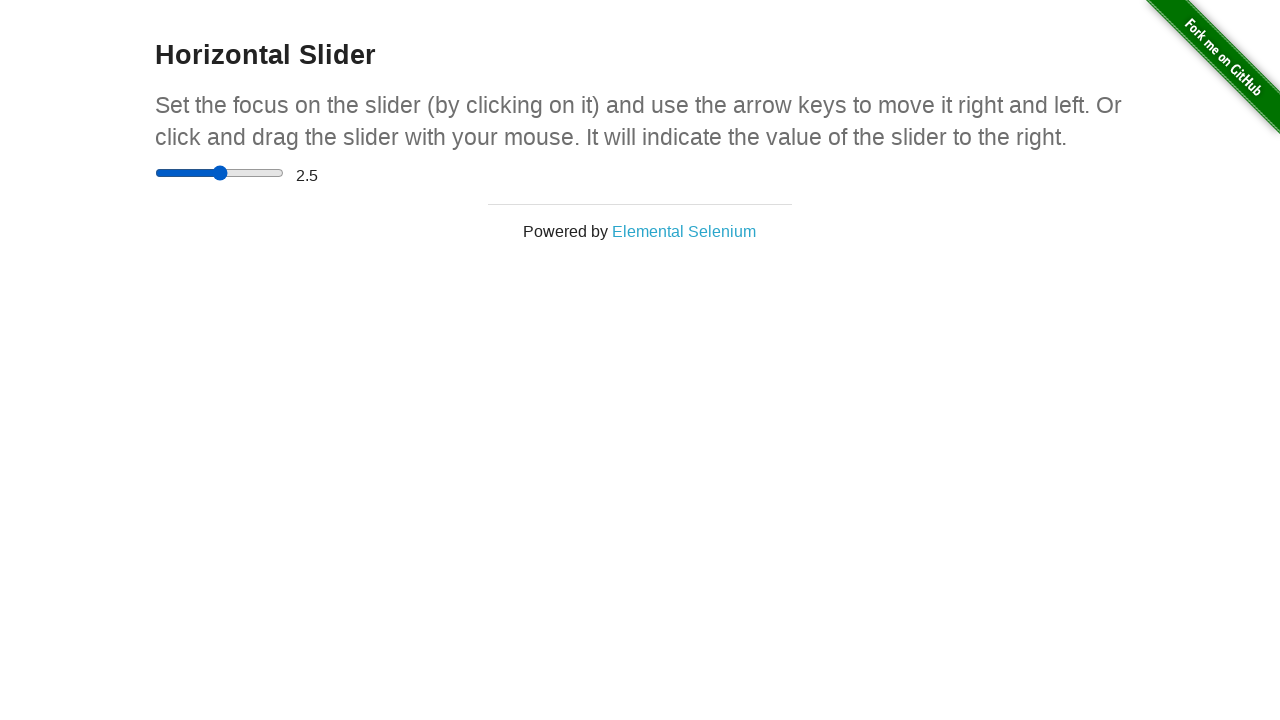

Pressed ArrowRight key to move slider right on input[type='range']
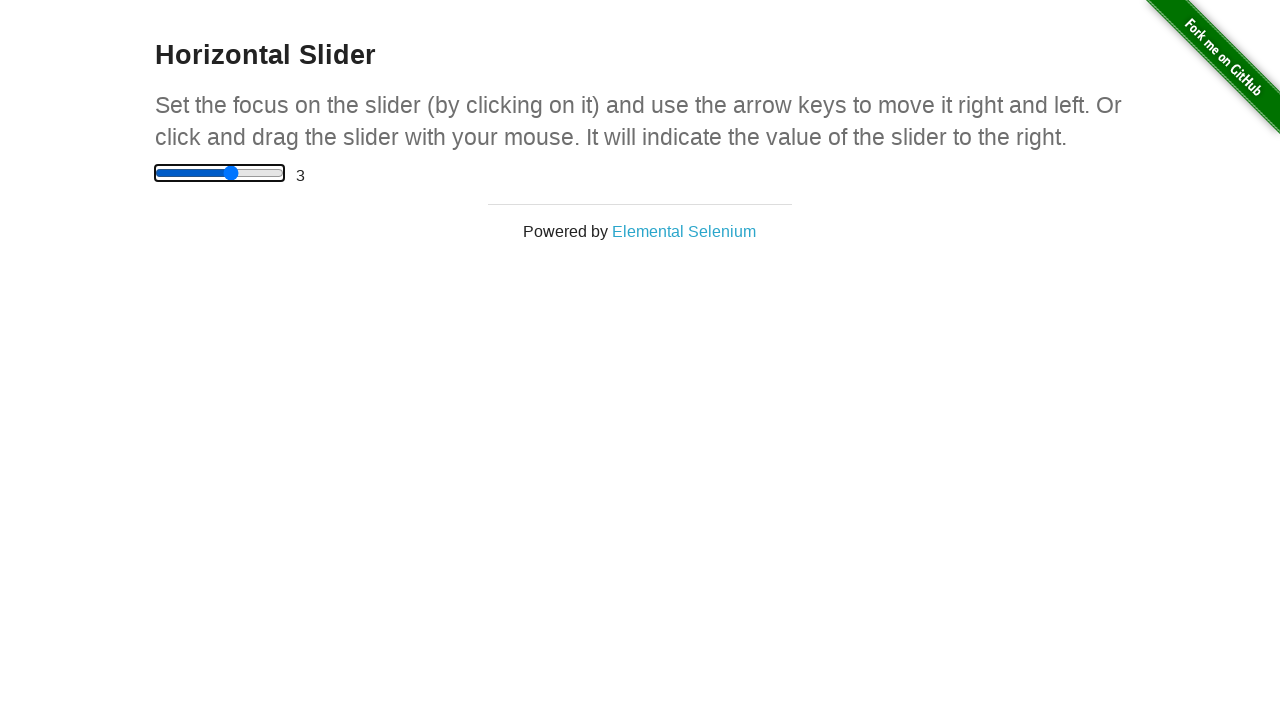

Pressed ArrowRight key again to move slider right further on input[type='range']
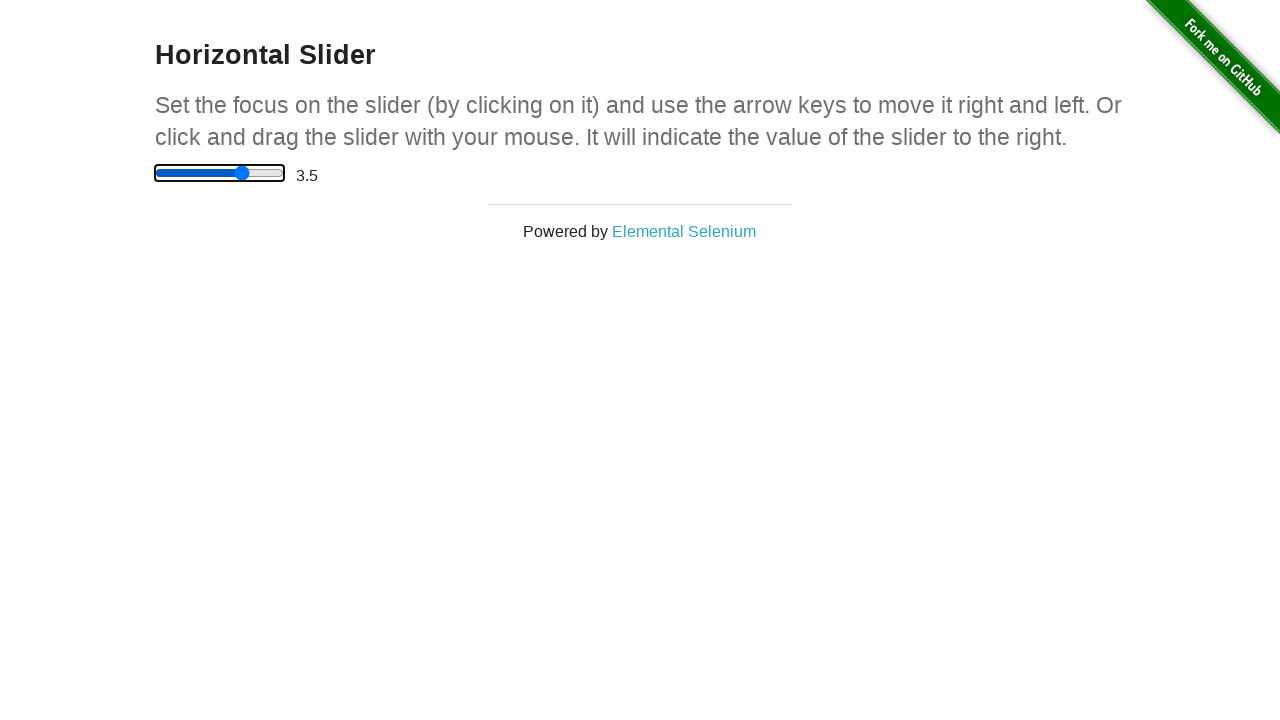

Retrieved slider value: 3.5
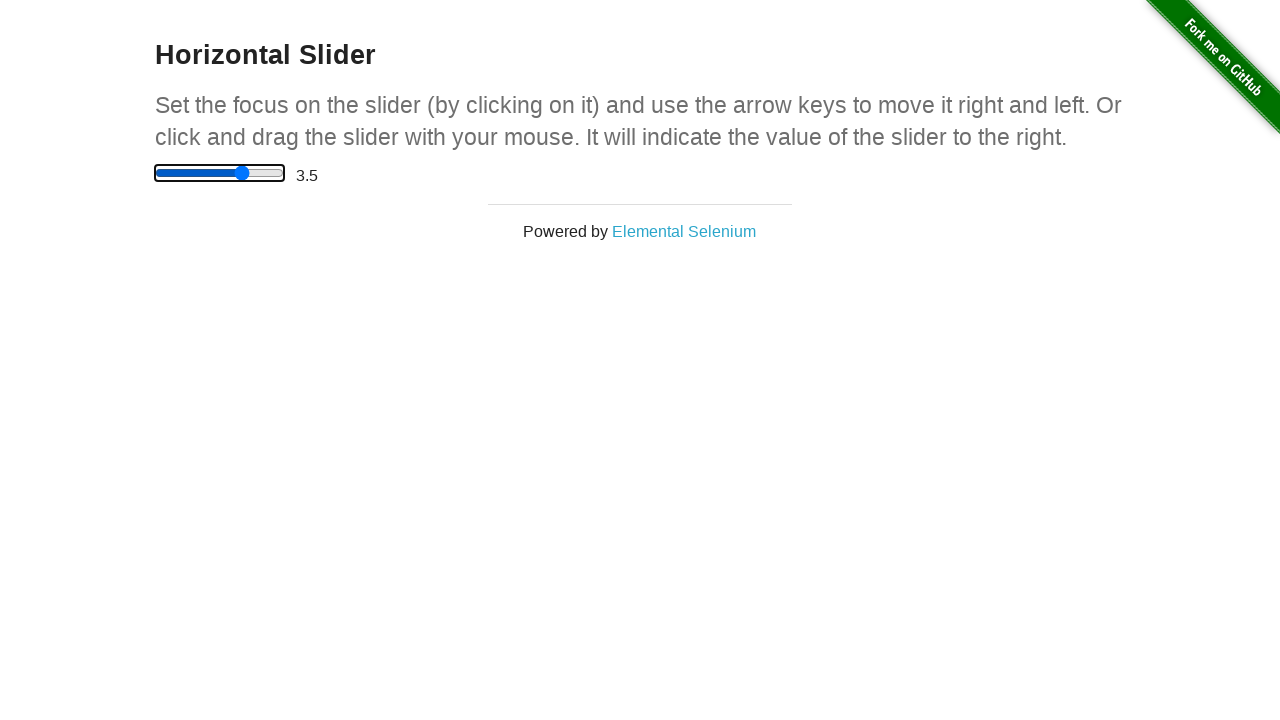

Moved mouse to center of slider at (220, 173)
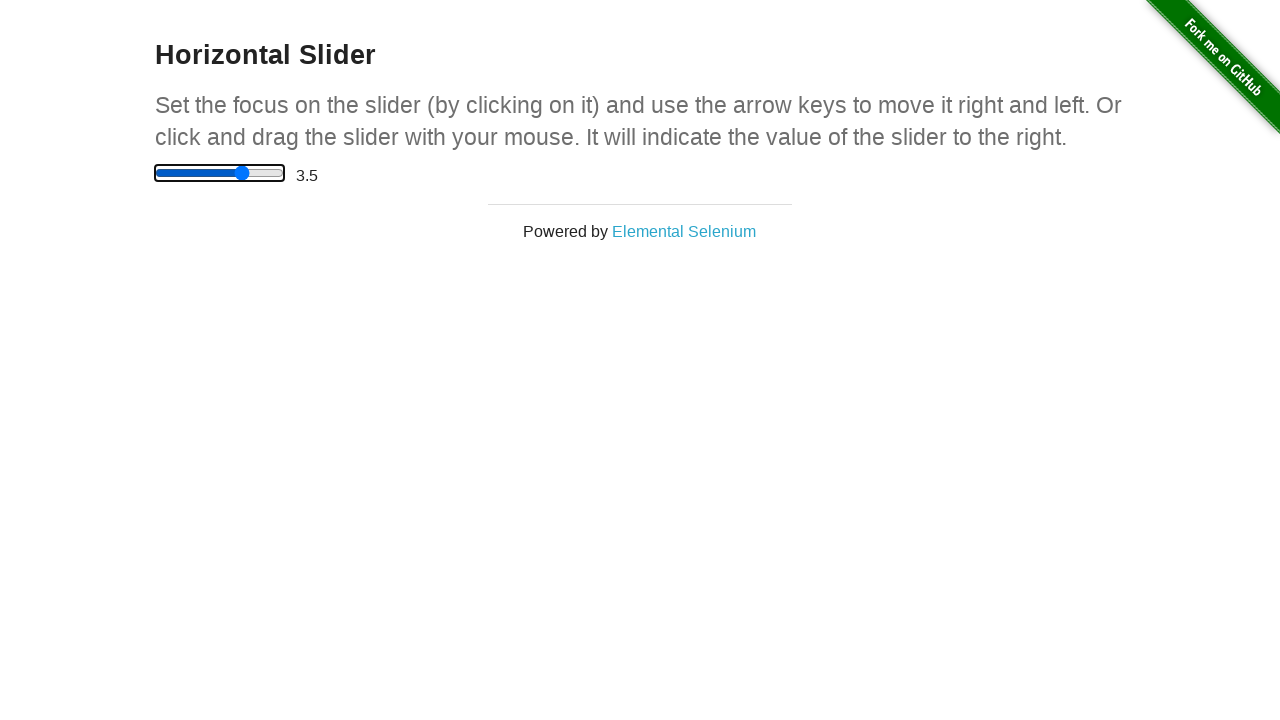

Mouse button pressed down on slider at (220, 173)
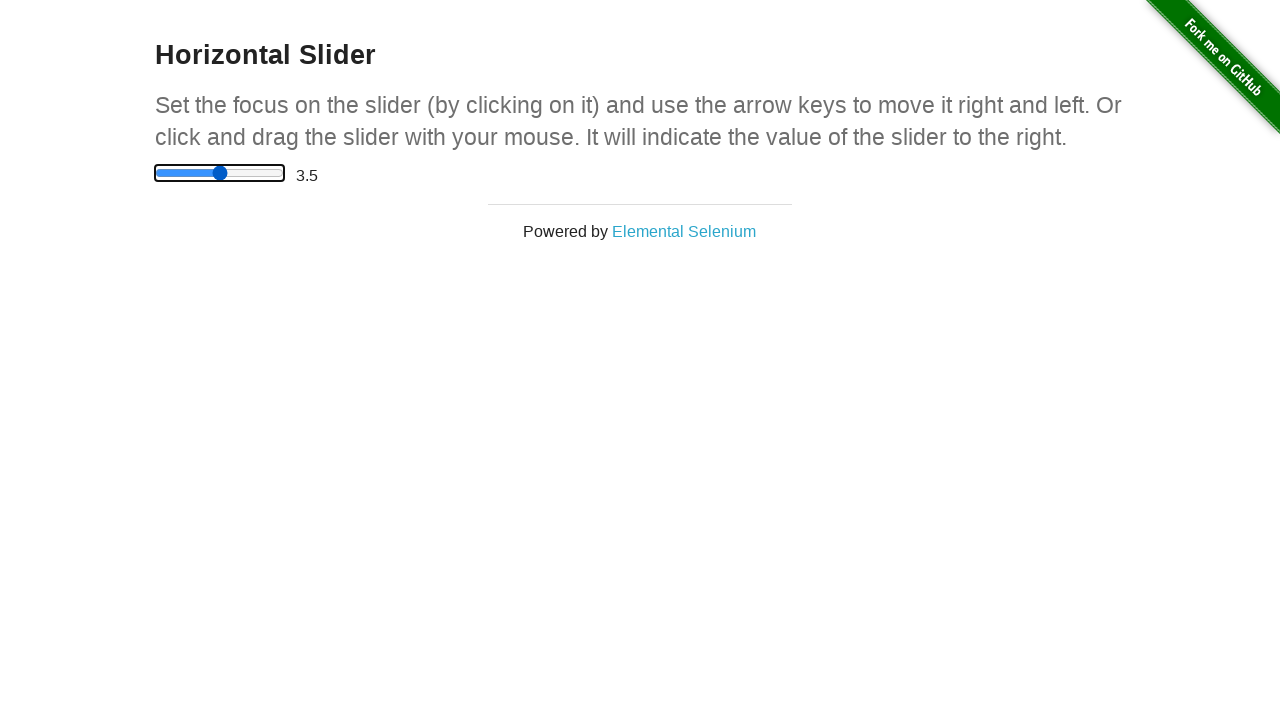

Dragged slider handle to the left at (210, 173)
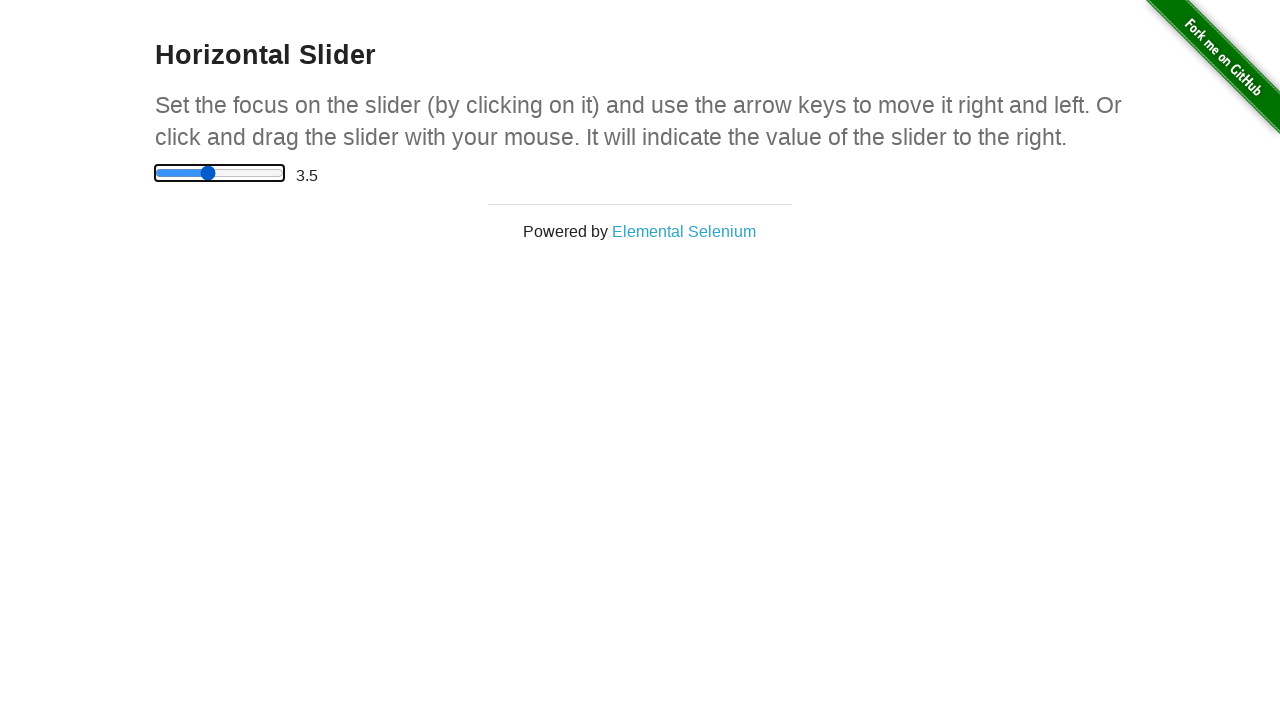

Mouse button released after dragging slider left at (210, 173)
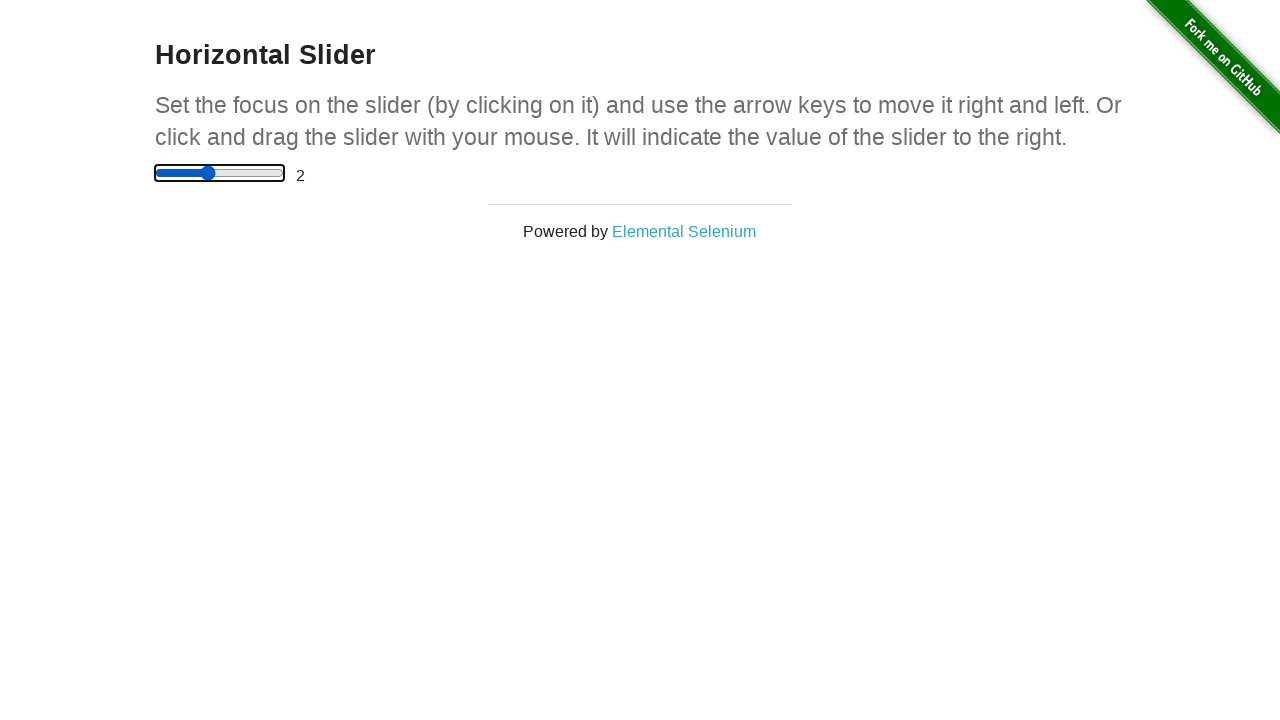

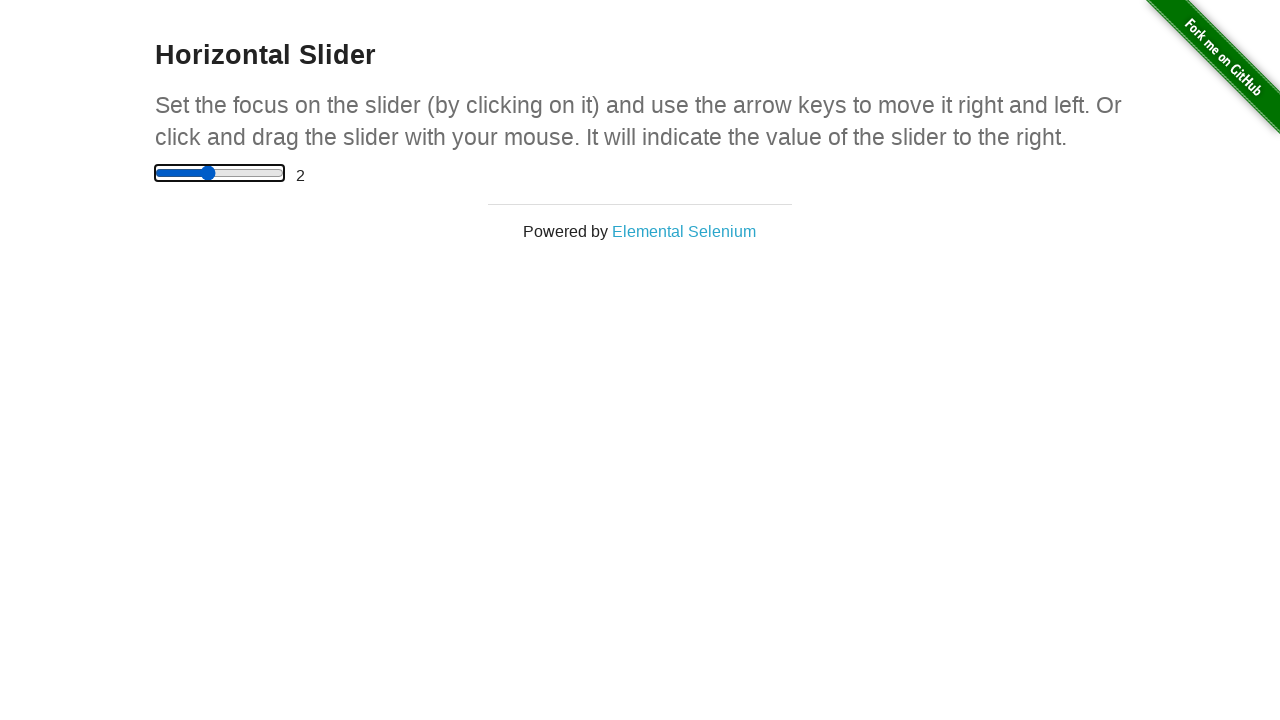